Tests navigation to the Java documentation by clicking Get started, hovering over Node.js dropdown, selecting Java, and verifying the Java-specific content is displayed

Starting URL: https://playwright.dev/

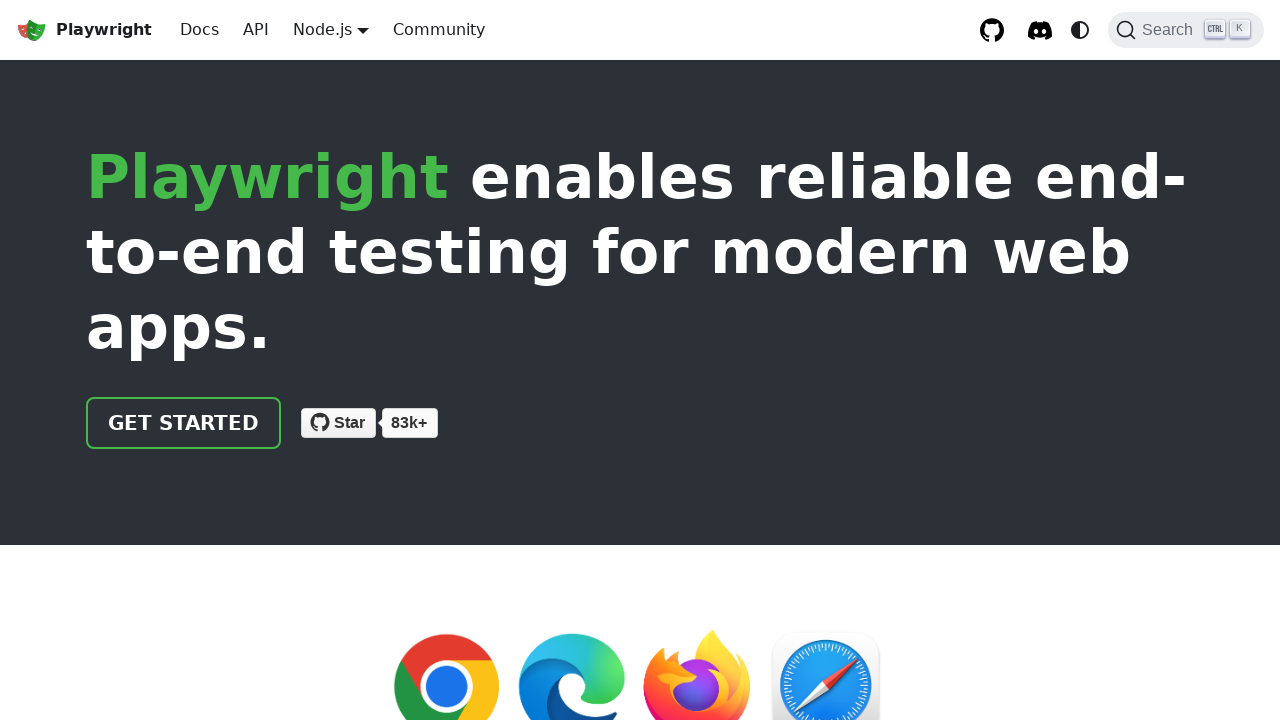

Clicked 'Get started' link at (184, 423) on internal:role=link[name="Get started"i]
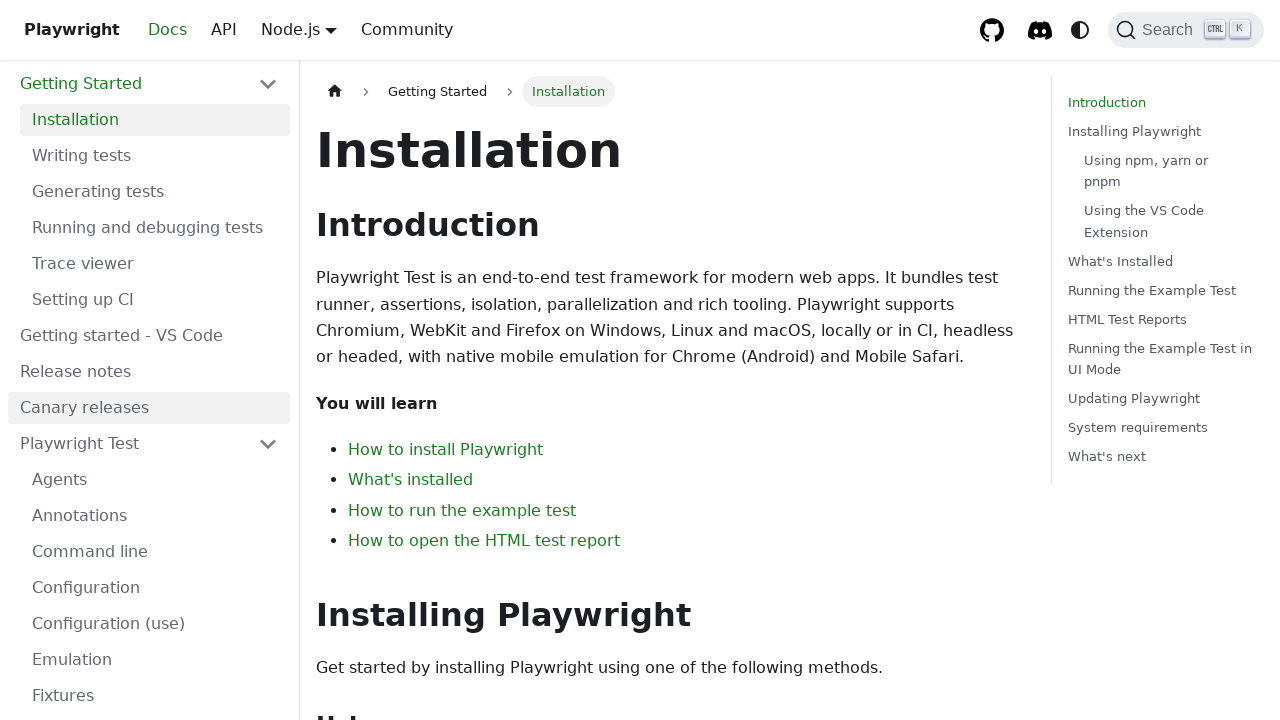

Hovered over Node.js dropdown button to reveal options at (322, 29) on internal:role=button[name="Node.js"i]
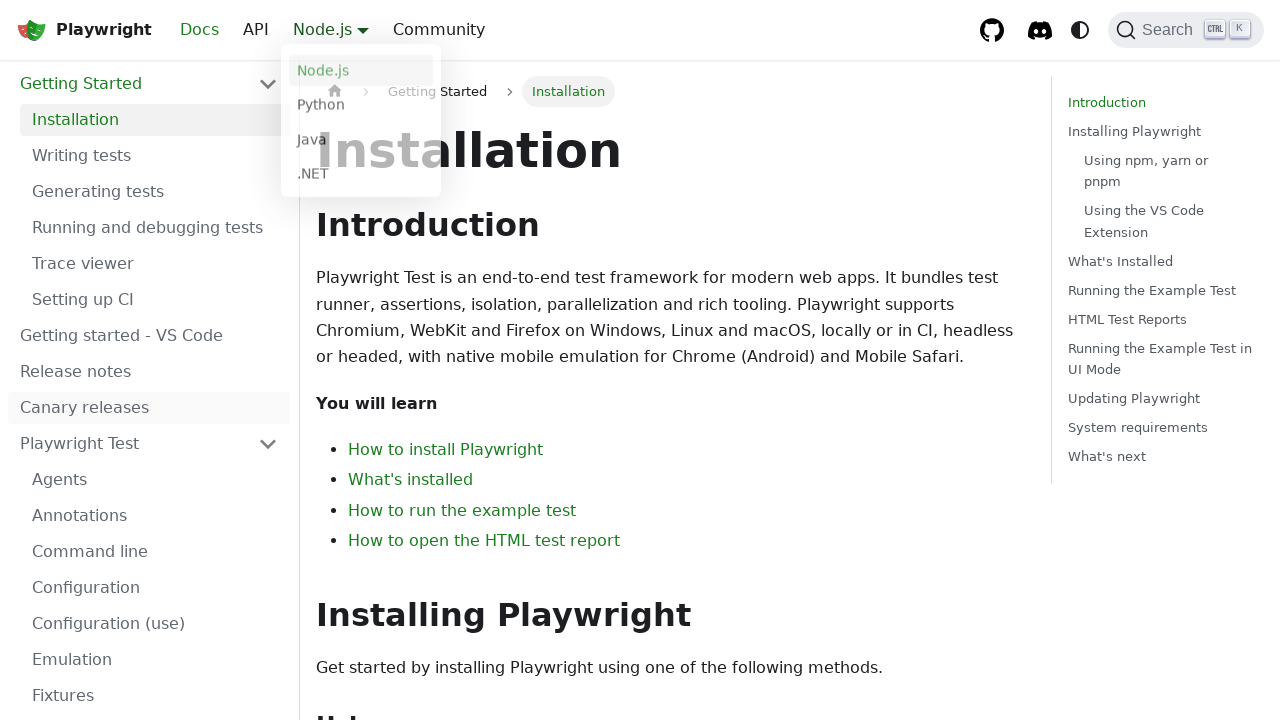

Selected Java from the dropdown menu at (361, 142) on internal:text="Java"s
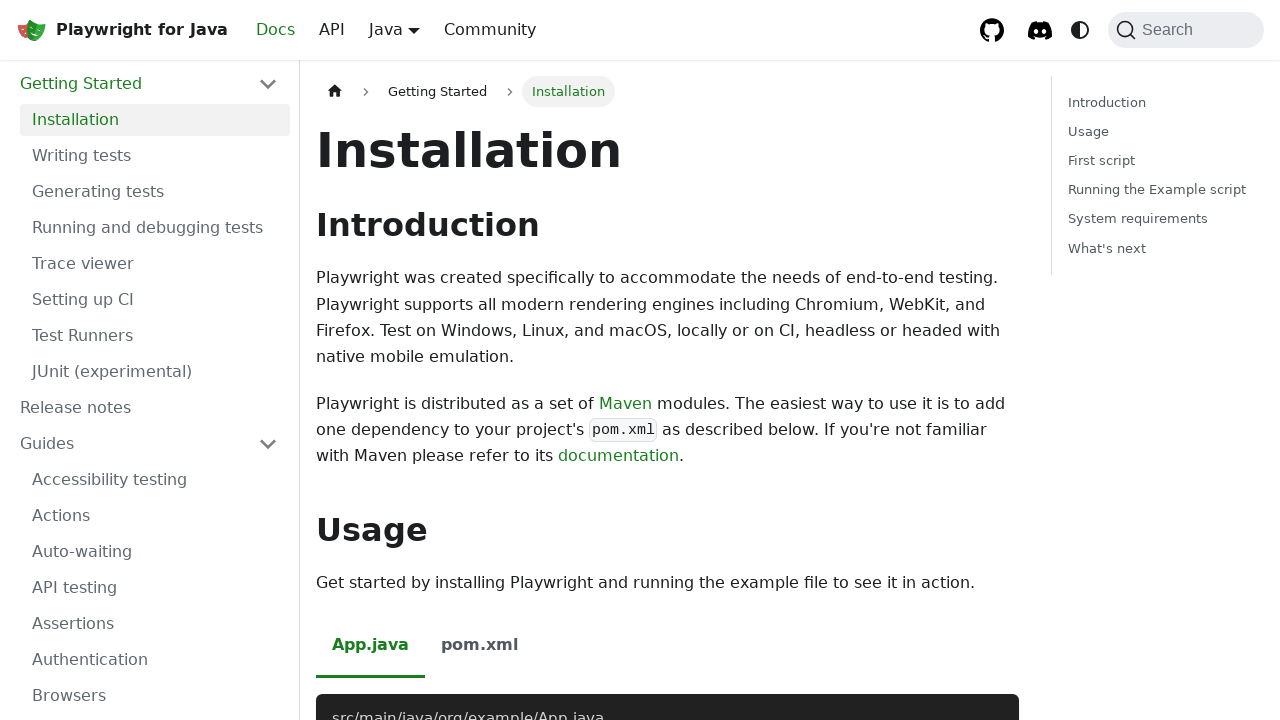

Verified navigation to Java documentation page
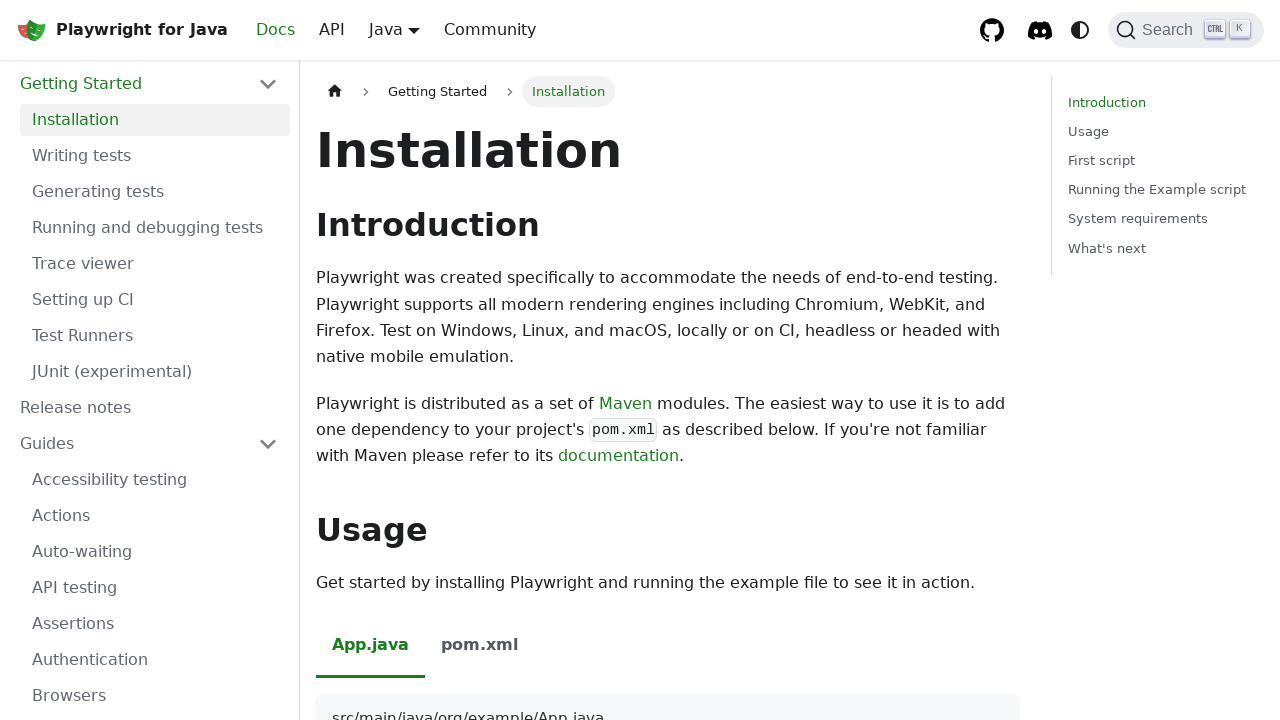

Verified 'Installing Playwright' text is not visible on Java page
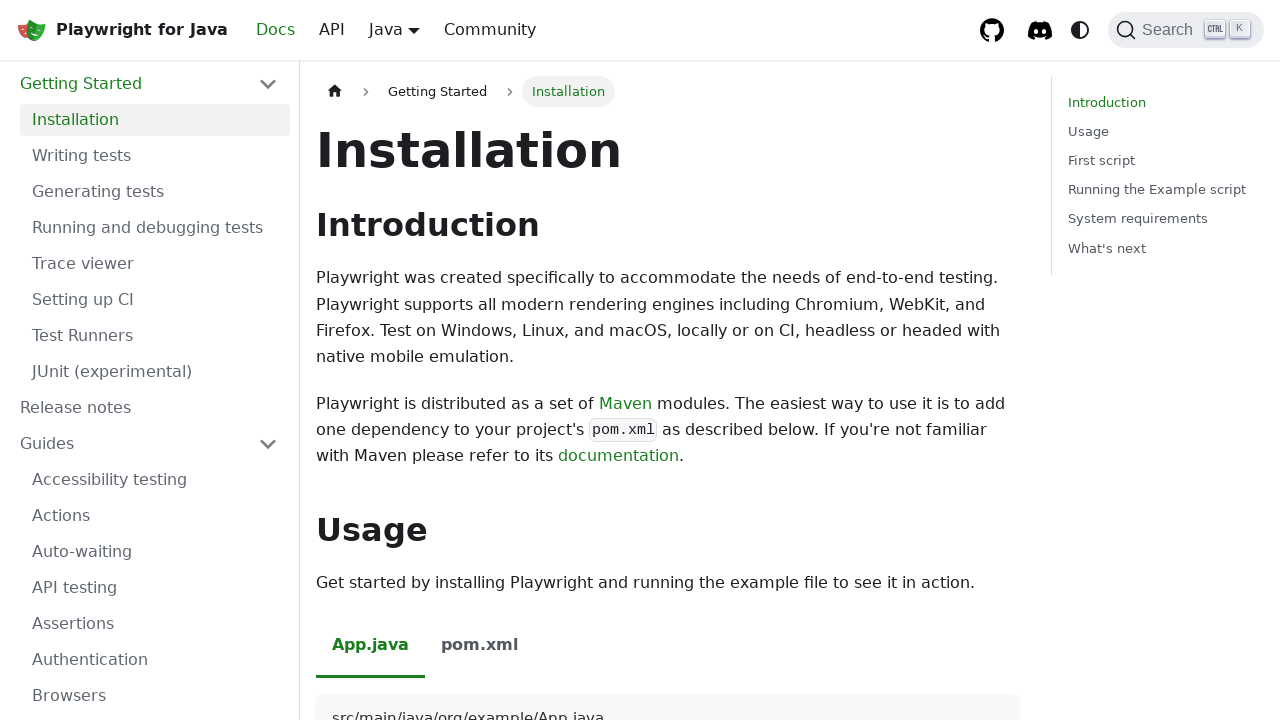

Verified Java-specific Maven installation content is visible
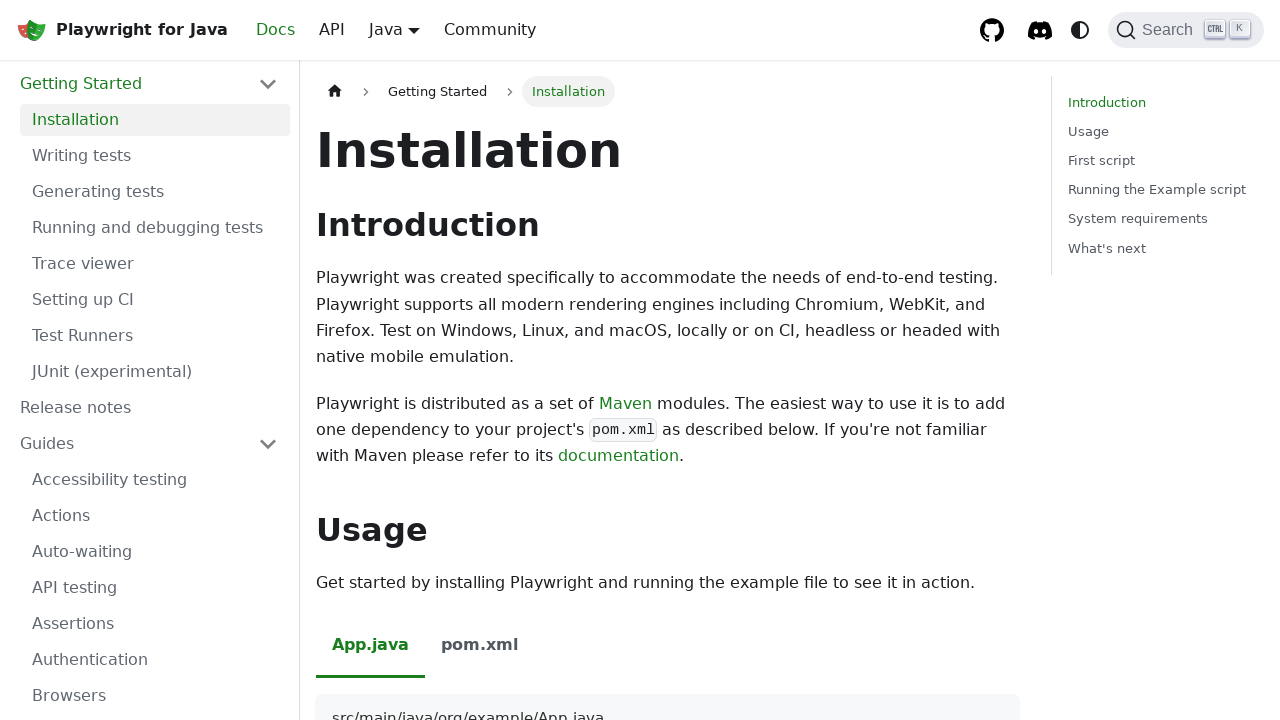

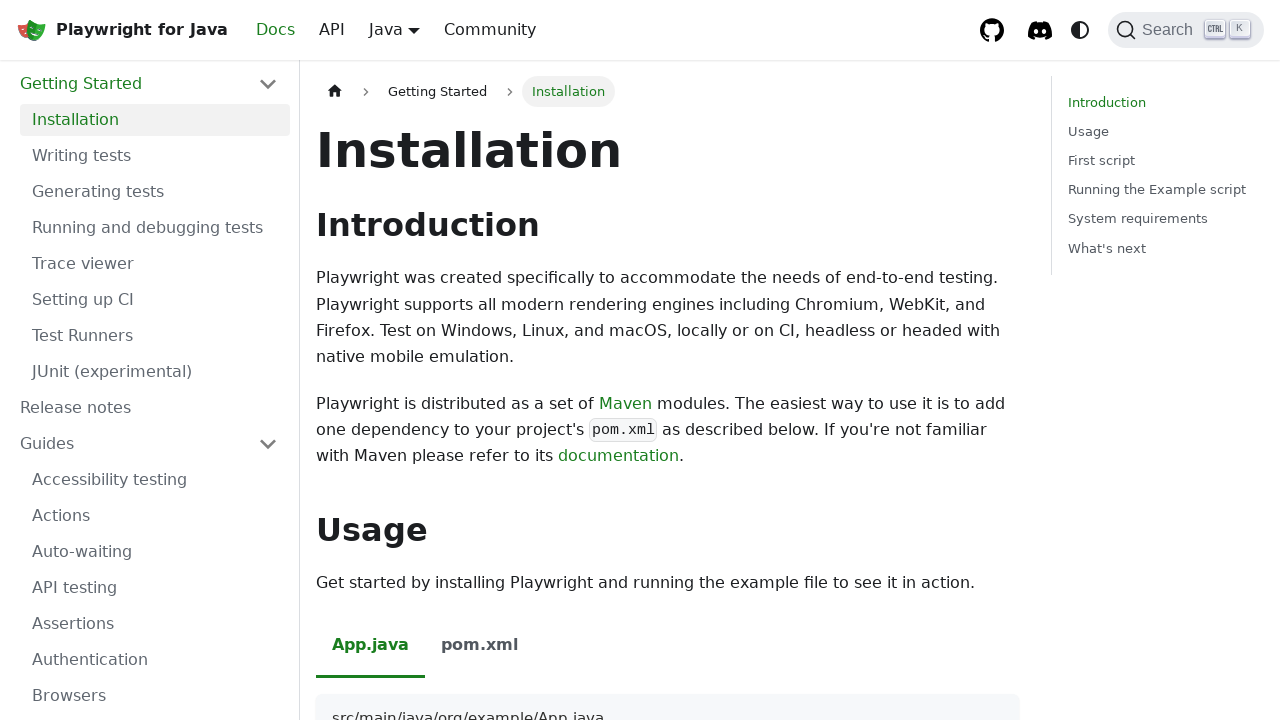